Tests alert functionality on a demo site by navigating through menus to the Alerts section, clicking on prompt box button, and accepting the alert dialog.

Starting URL: https://demo.automationtesting.in/Index.html

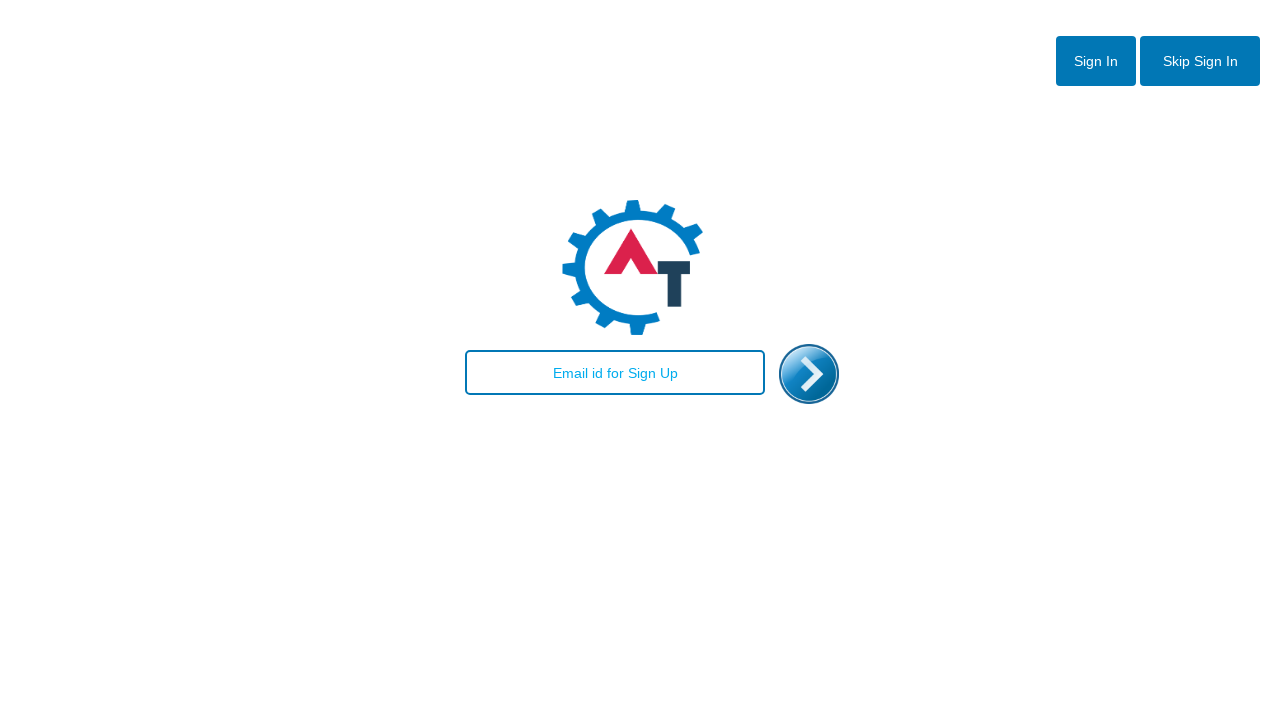

Clicked on enter image/button at (809, 374) on #enterimg
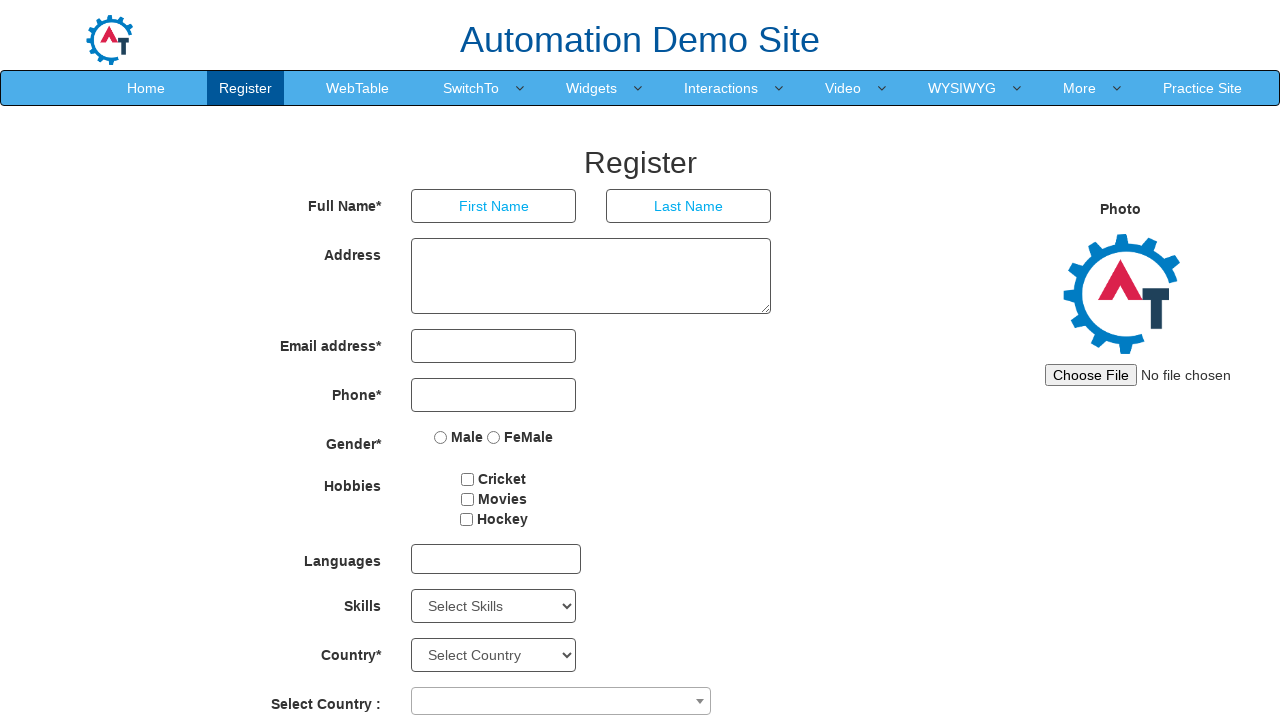

Hovered over SwitchTo menu item at (471, 88) on xpath=//a[contains(text(),'SwitchTo')]
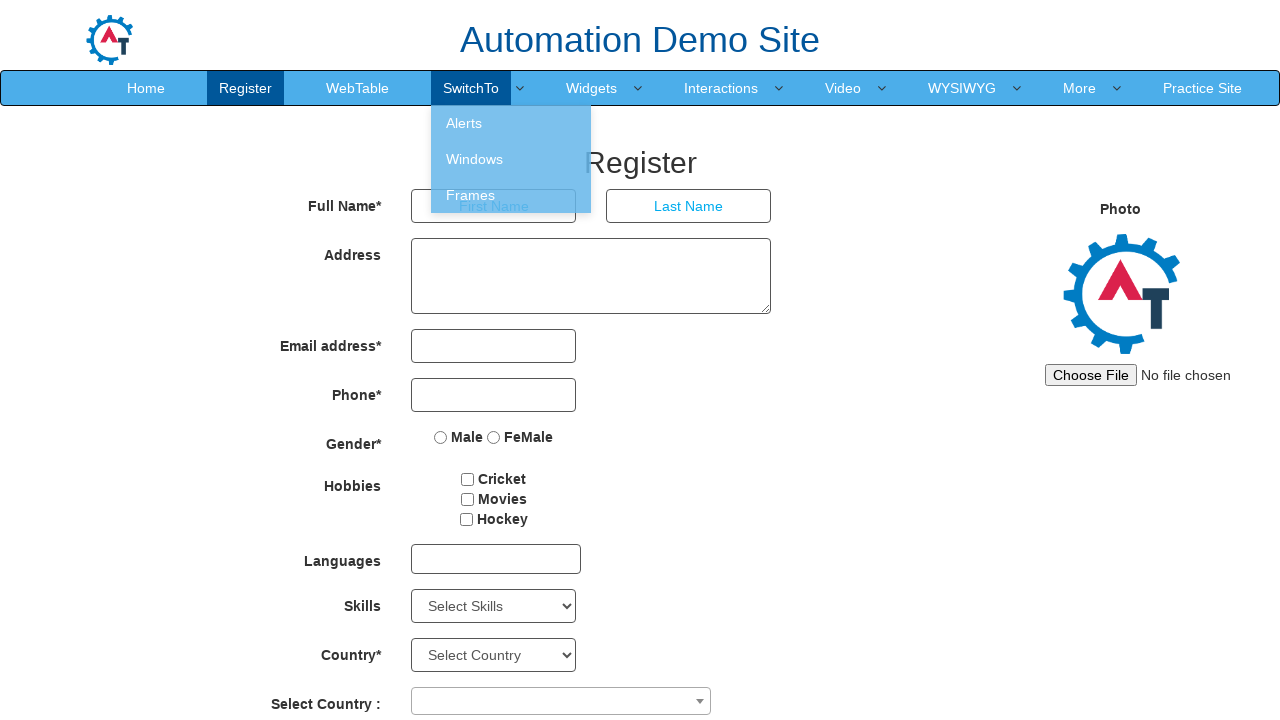

Clicked on Alerts submenu item at (511, 123) on xpath=//a[contains(text(),'Alerts')]
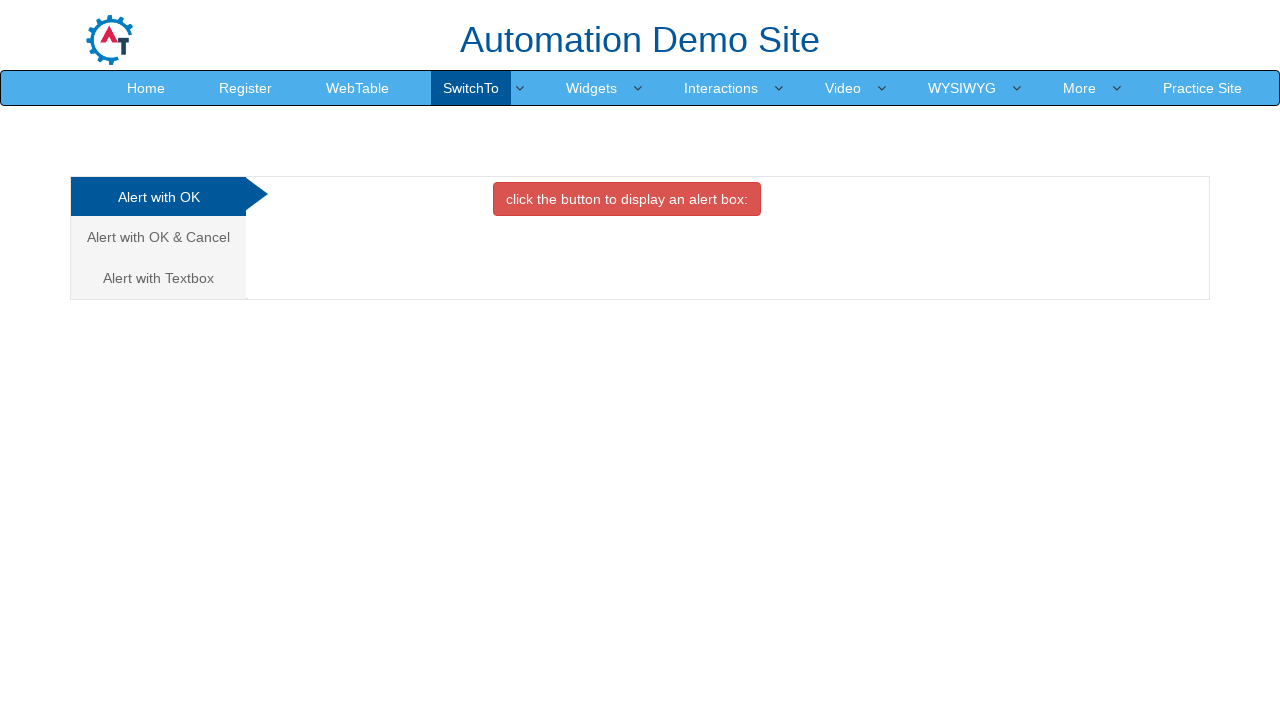

Waited for third analytics element to load
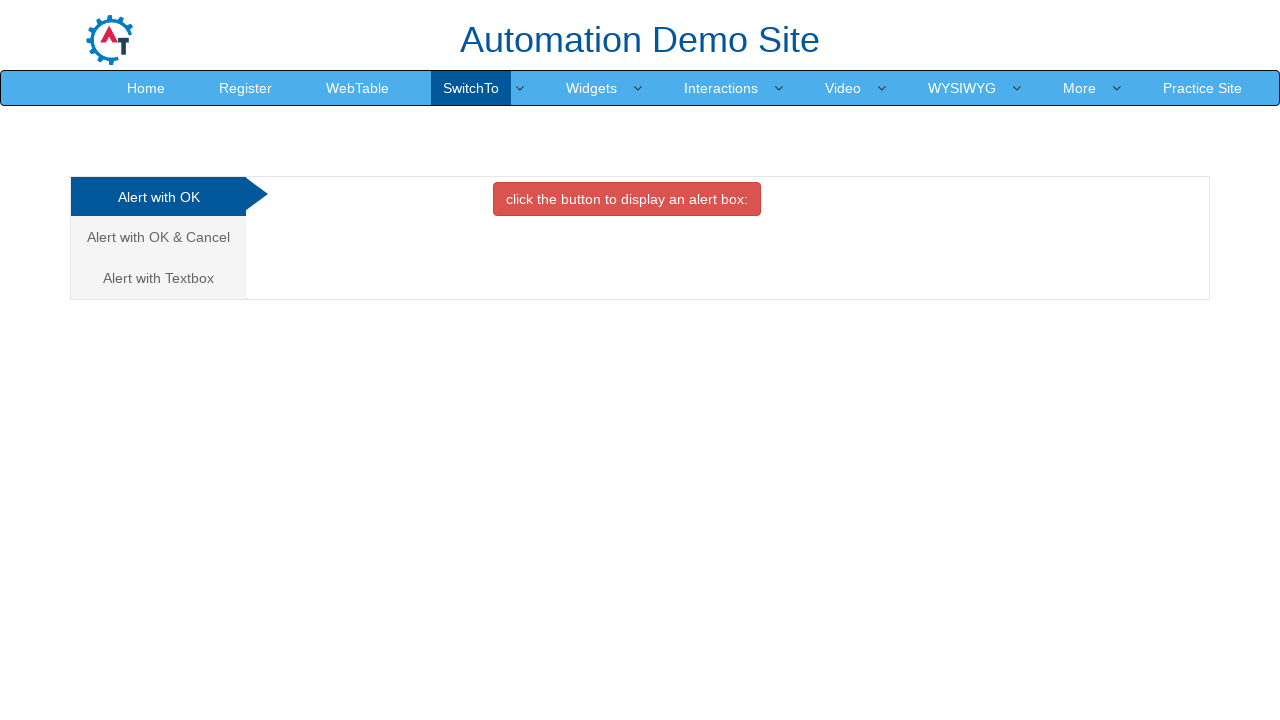

Clicked on third analytics element (Alert with OK & Cancel) at (158, 278) on (//*[@class='analystic'])[3]
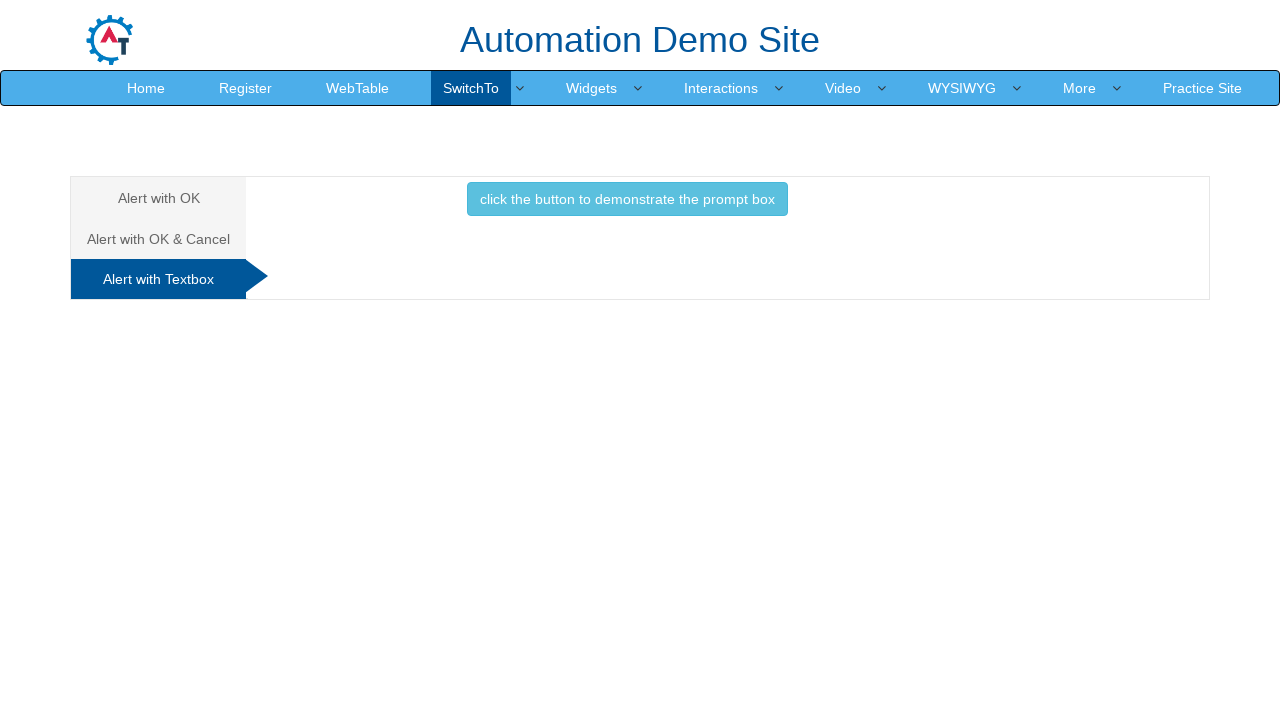

Clicked the prompt box button at (627, 199) on xpath=//*[@onclick='promptbox()']
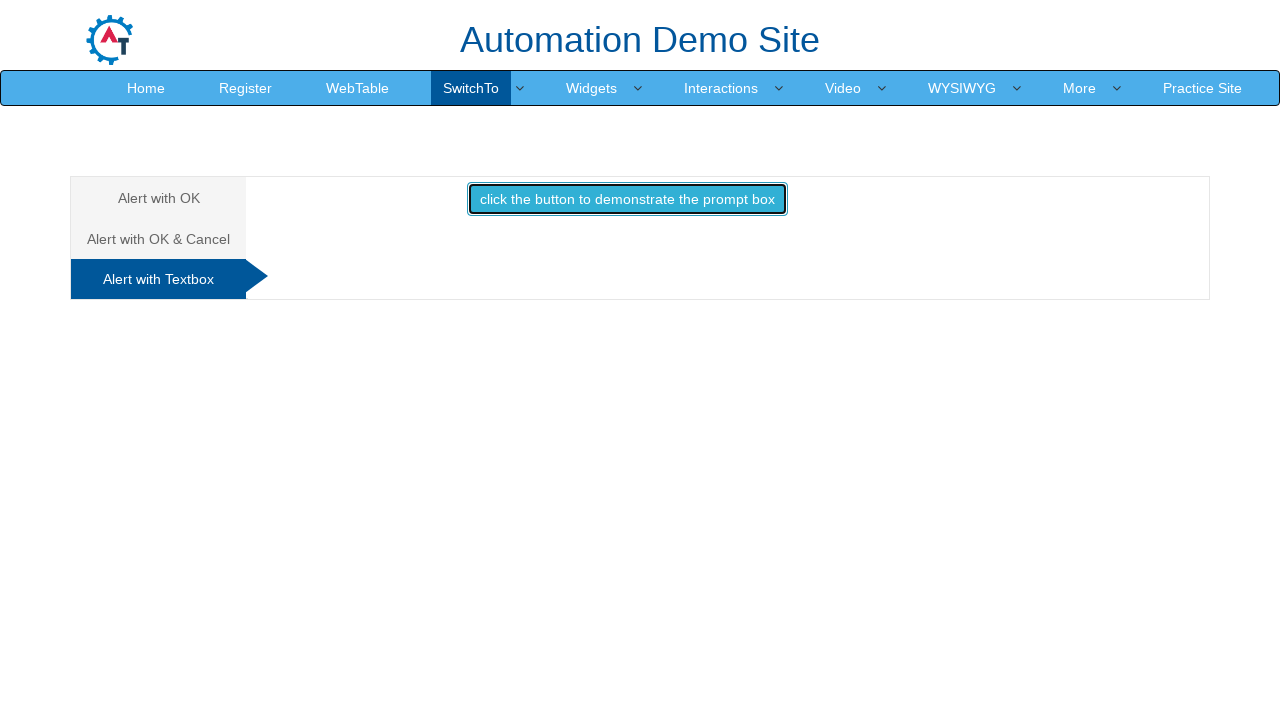

Set up dialog handler to accept alerts
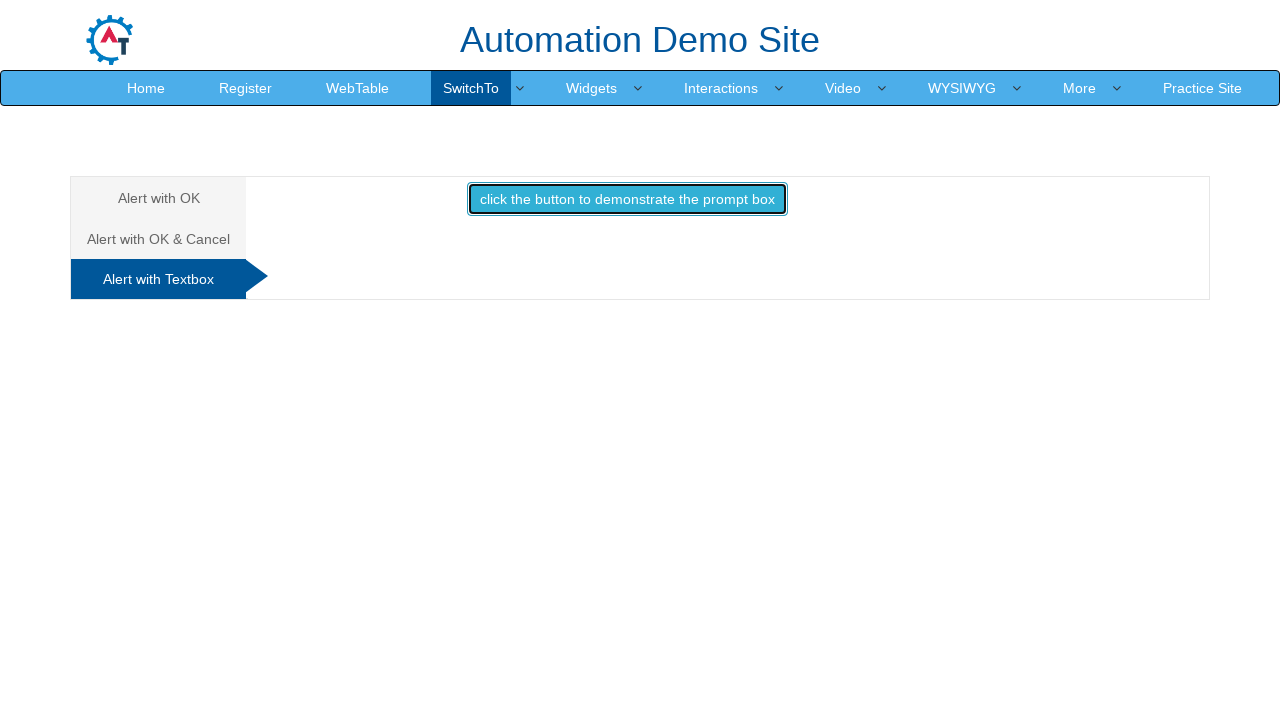

Waited 500ms for alert dialog to appear and be accepted
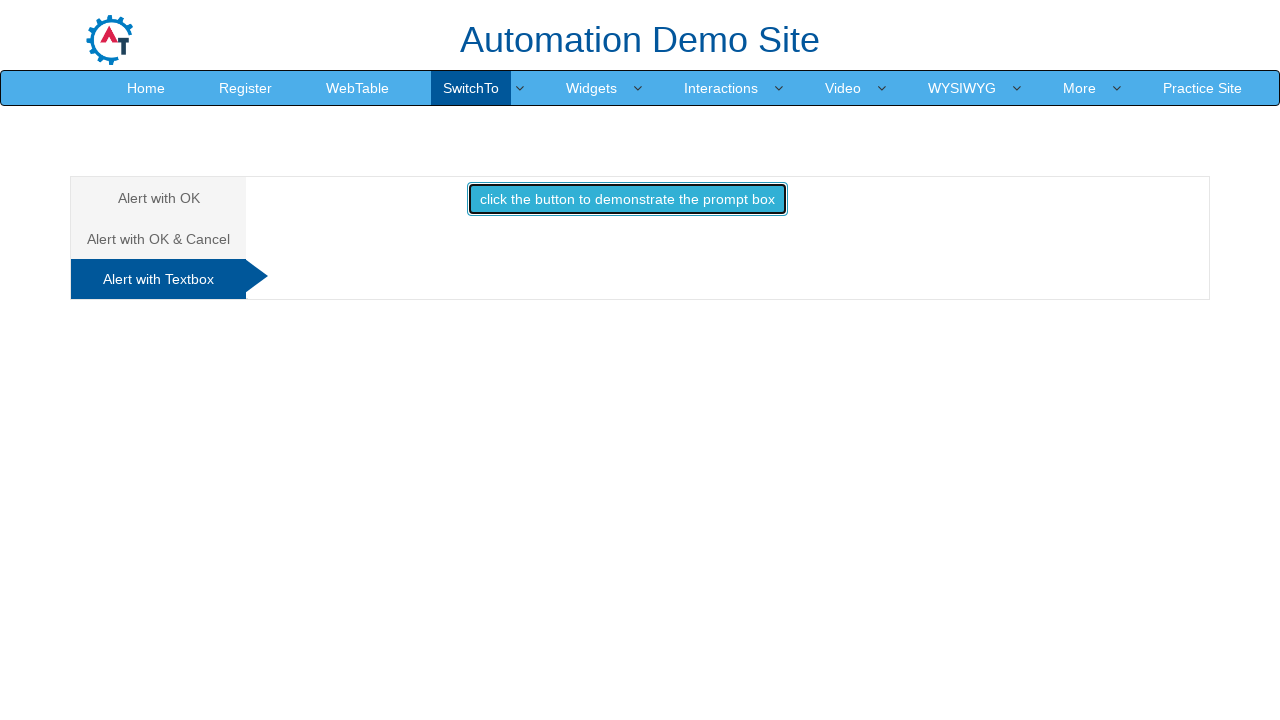

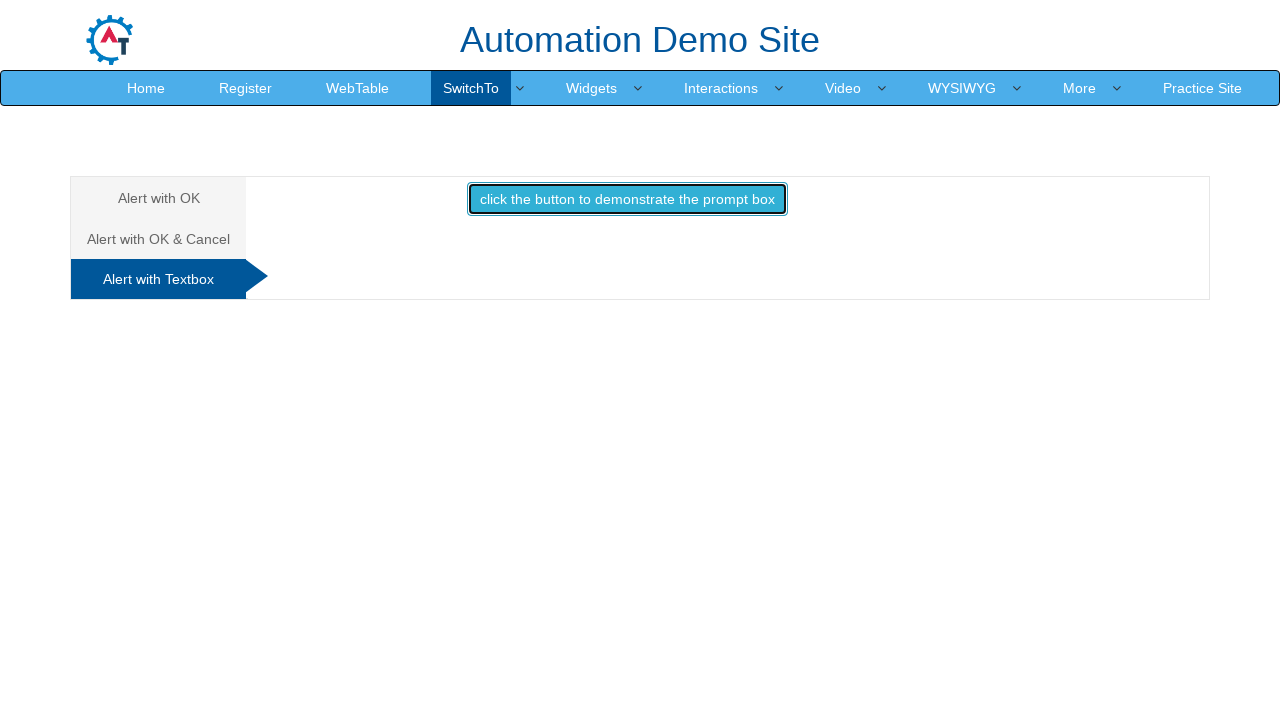